Tests bootstrap dropdown functionality by clicking on a dropdown menu to open it, then selecting the third option (likely "About Us" based on commented code).

Starting URL: http://seleniumpractise.blogspot.com/2016/08/bootstrap-dropdown-example-for-selenium.html

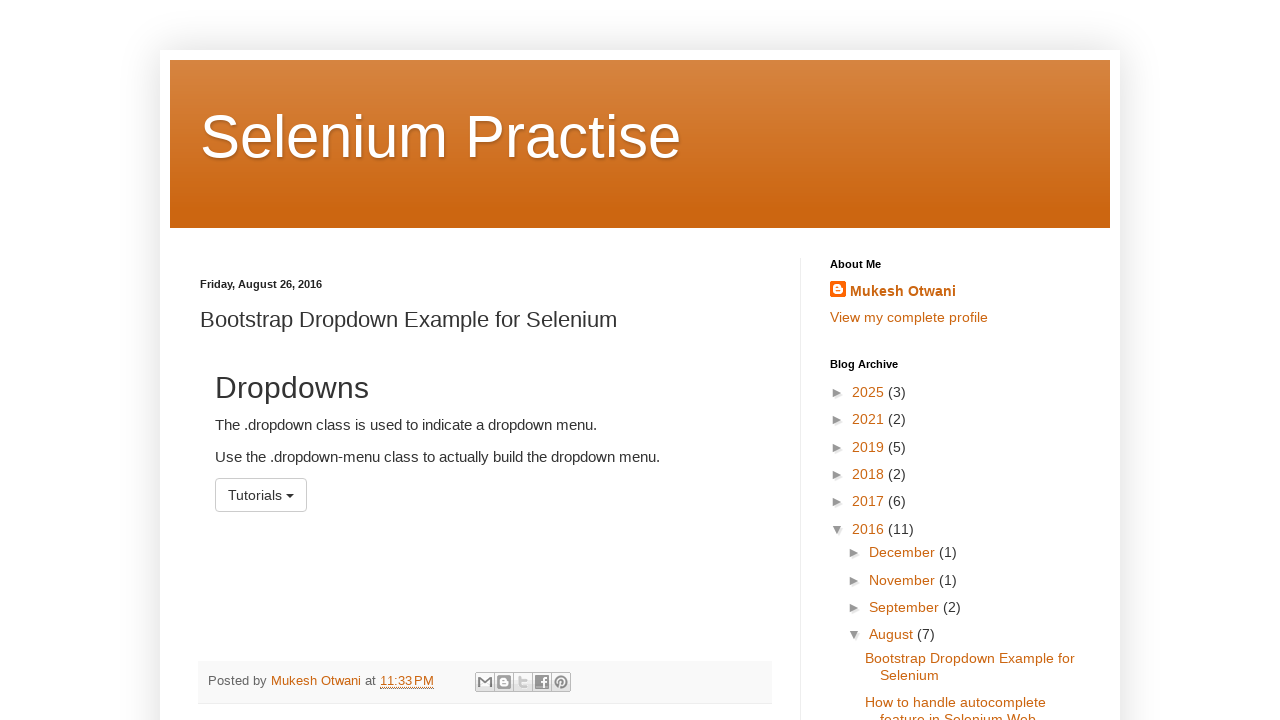

Clicked on dropdown menu to open it at (261, 495) on #menu1
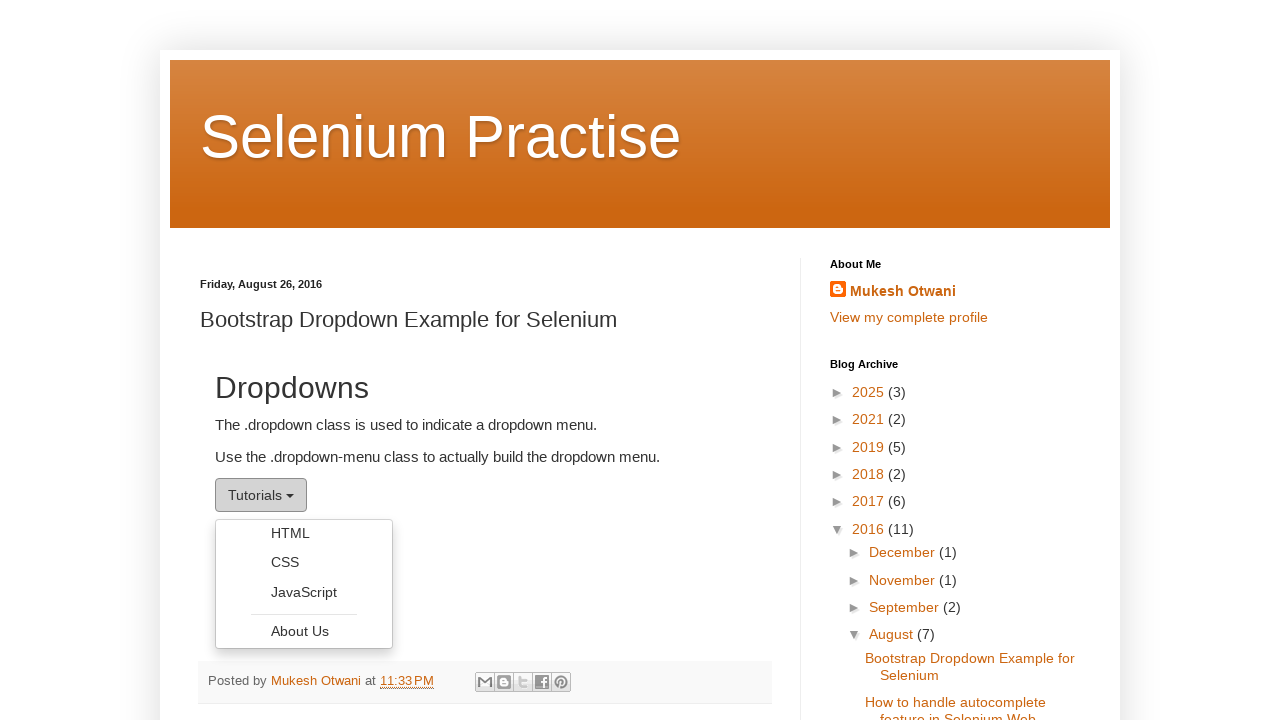

Waited 500ms for dropdown to be visible
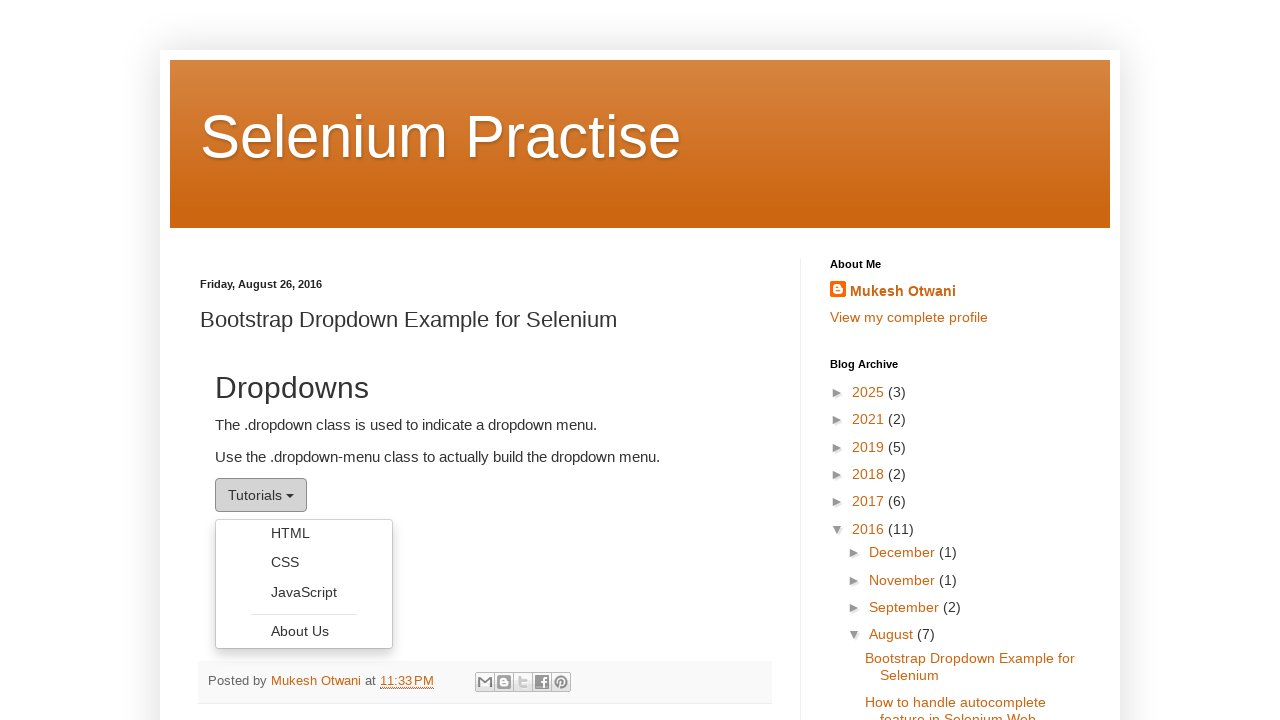

Clicked on the third option in the dropdown list (About Us) at (304, 592) on xpath=//div[contains(@class,'dropdown')]//ul/li[3]/a
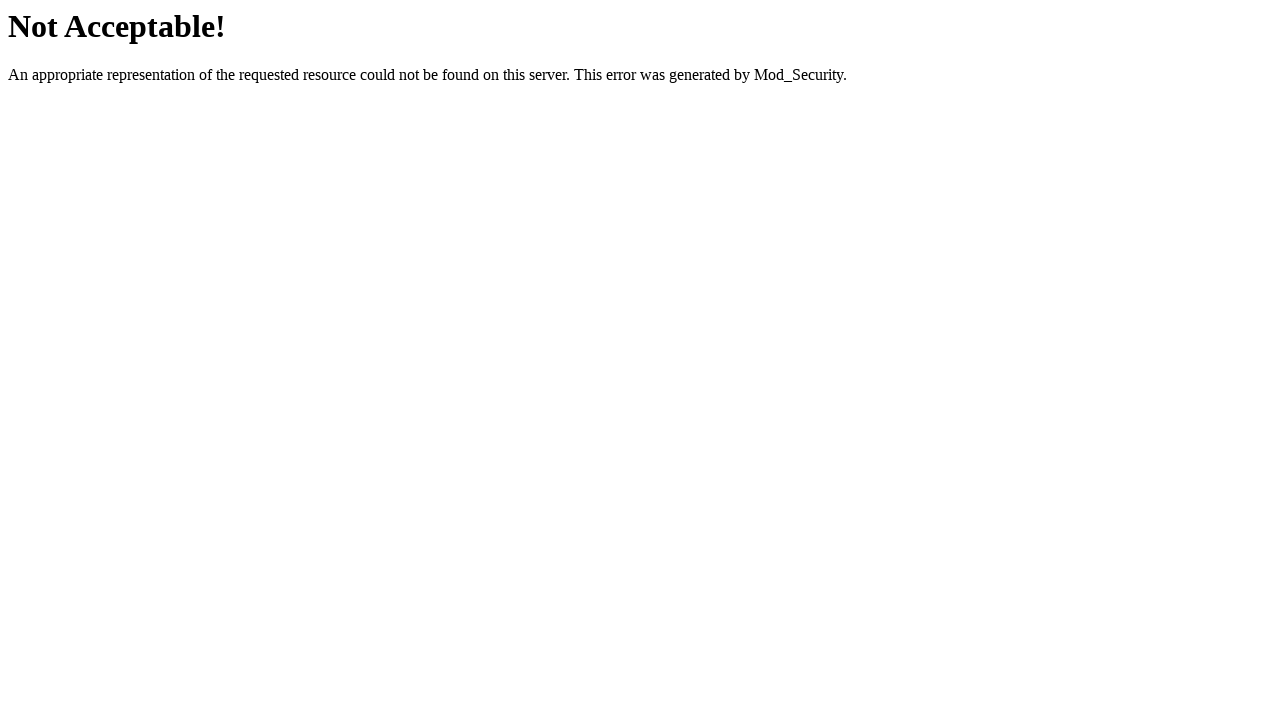

Waited 500ms for action to complete
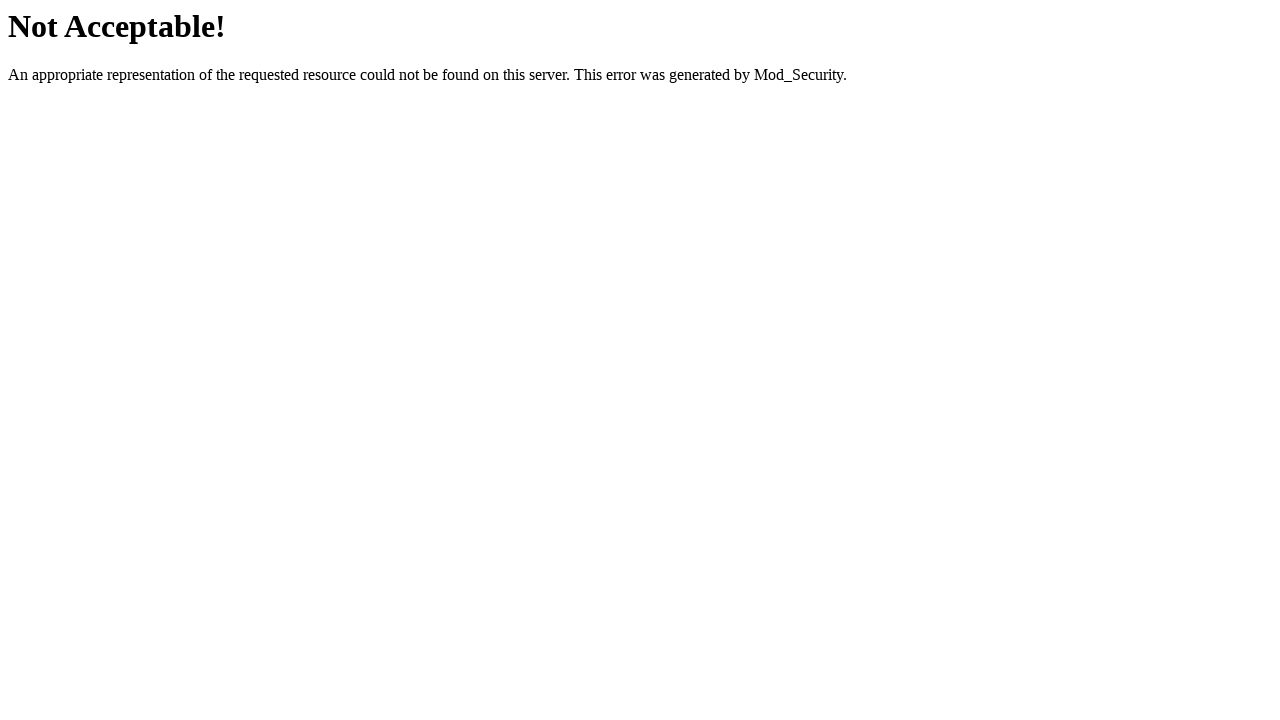

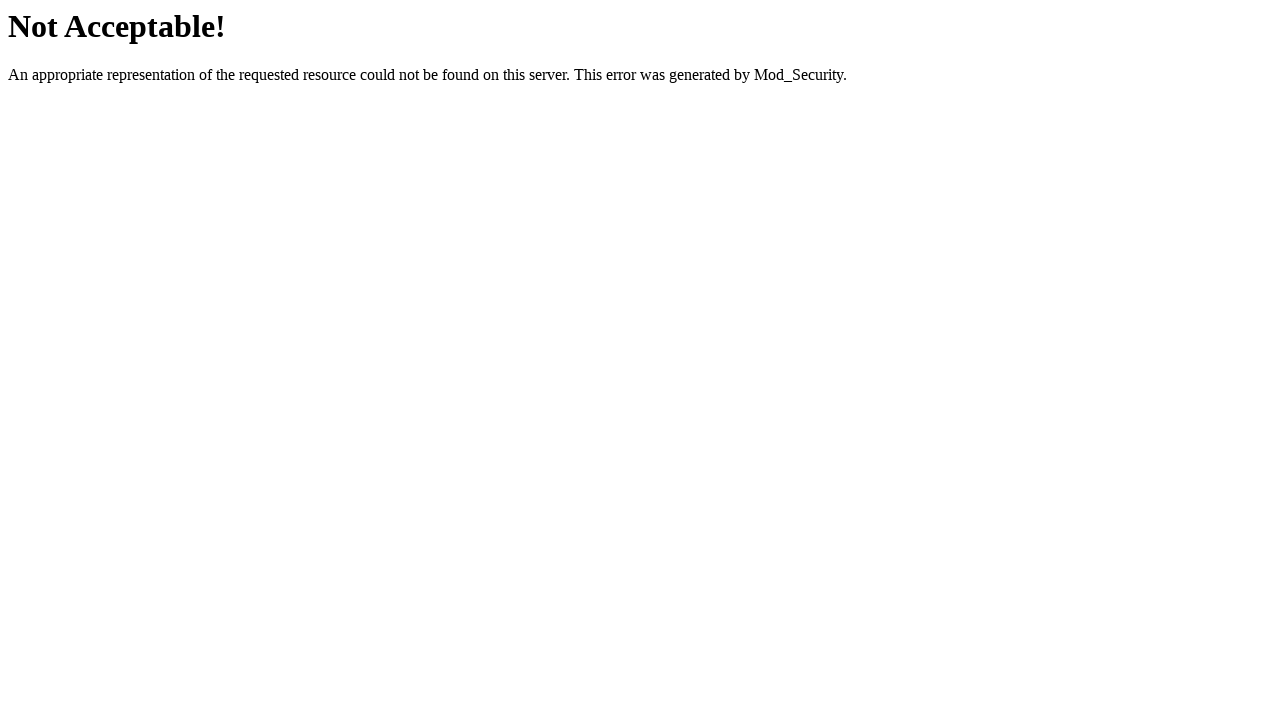